Navigates to the sign-in page and verifies the welcome message is displayed correctly

Starting URL: https://courses.ultimateqa.com/

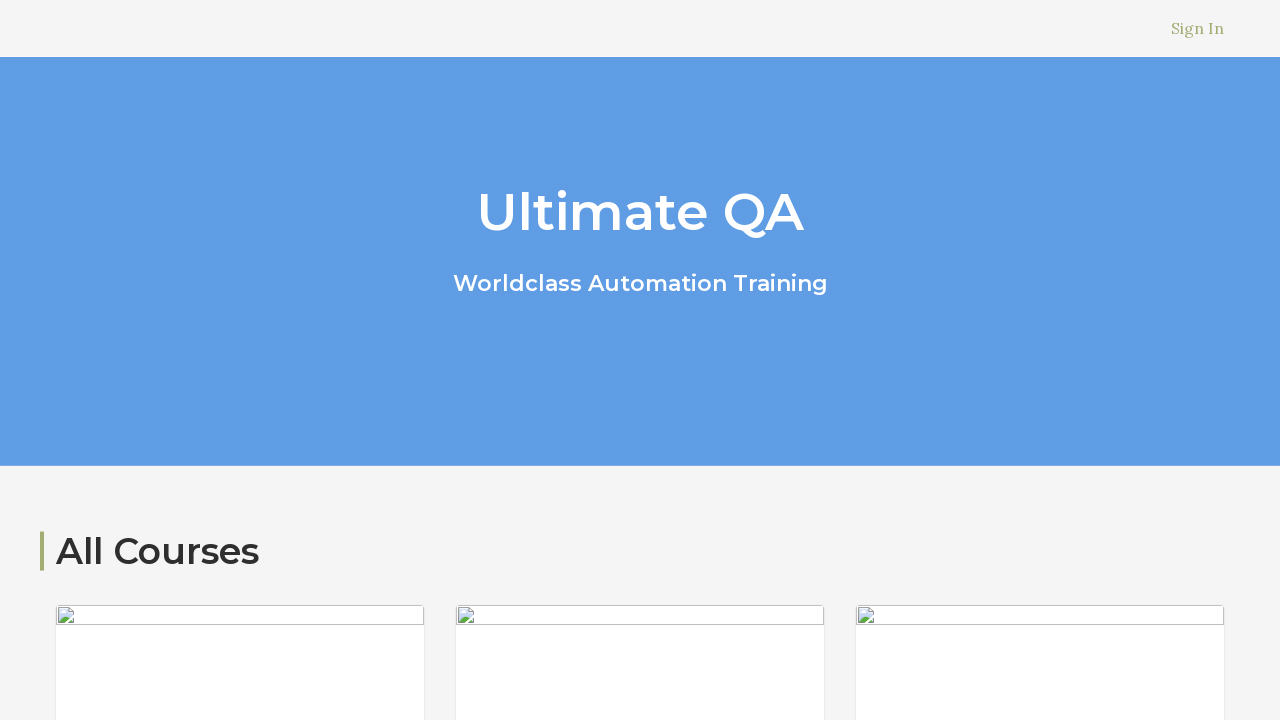

Navigated to https://courses.ultimateqa.com/
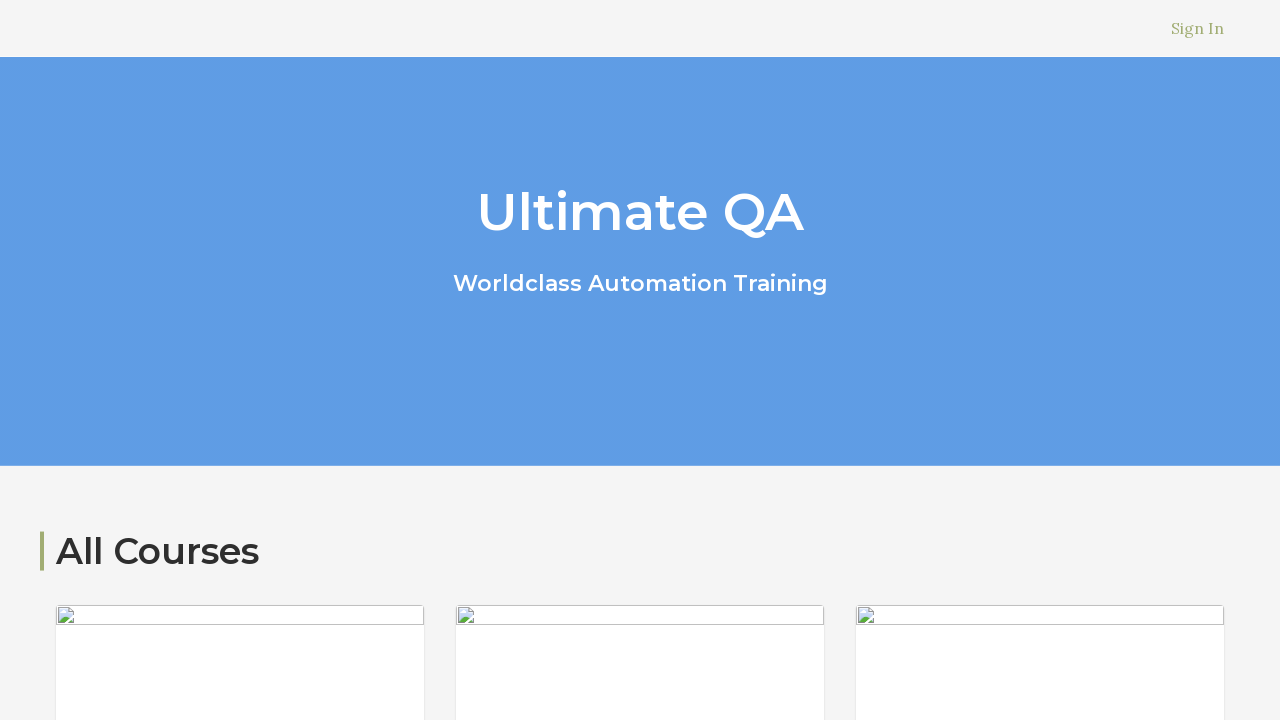

Clicked Sign In link at (1198, 28) on text=Sign In
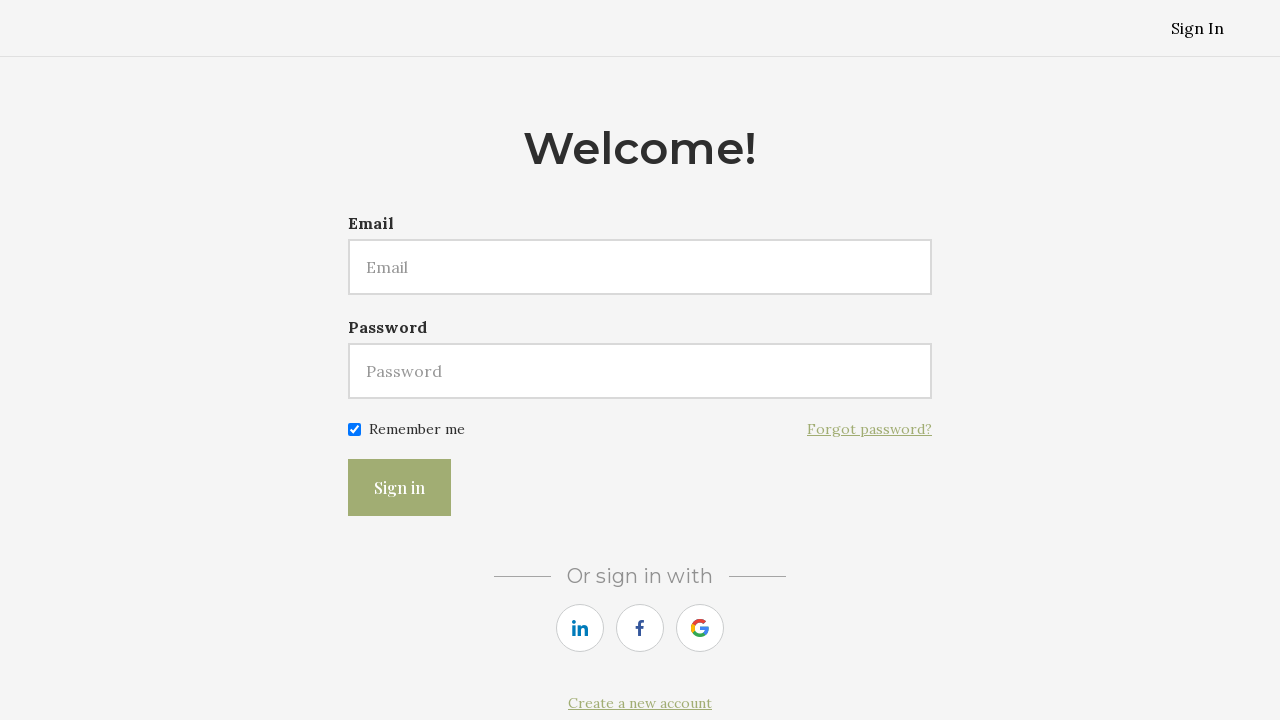

Welcome message displayed on sign-in page
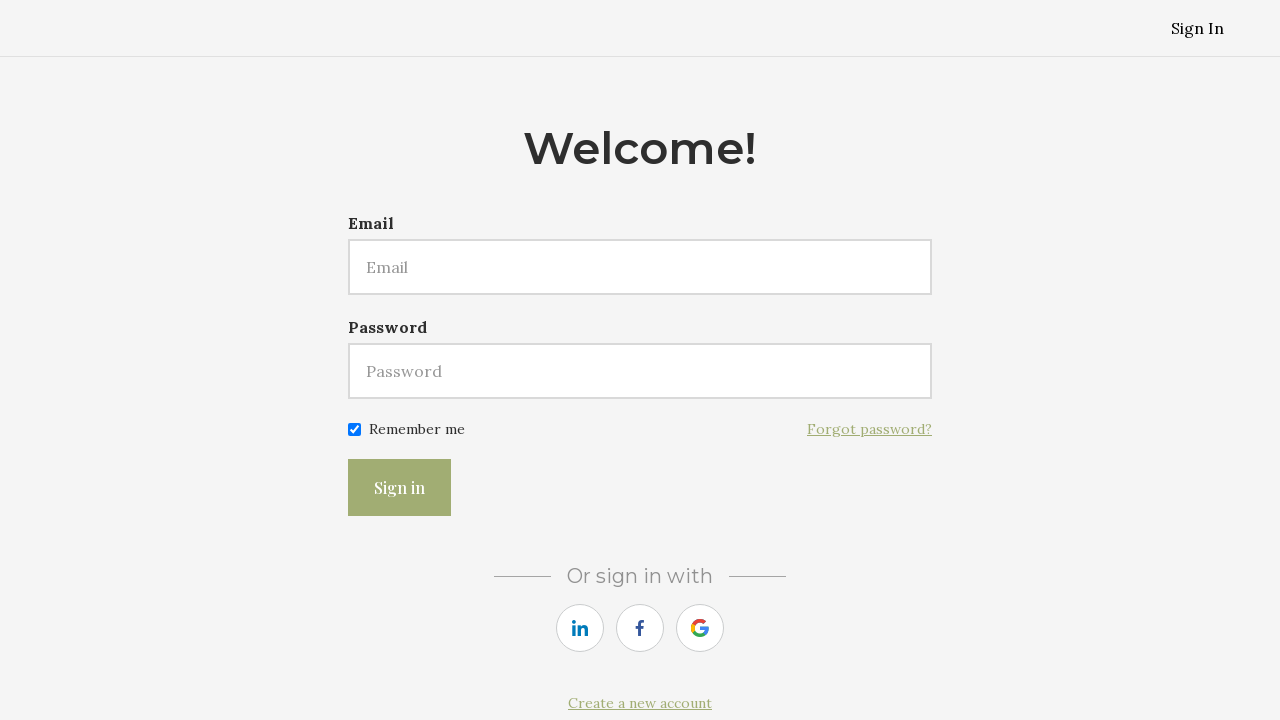

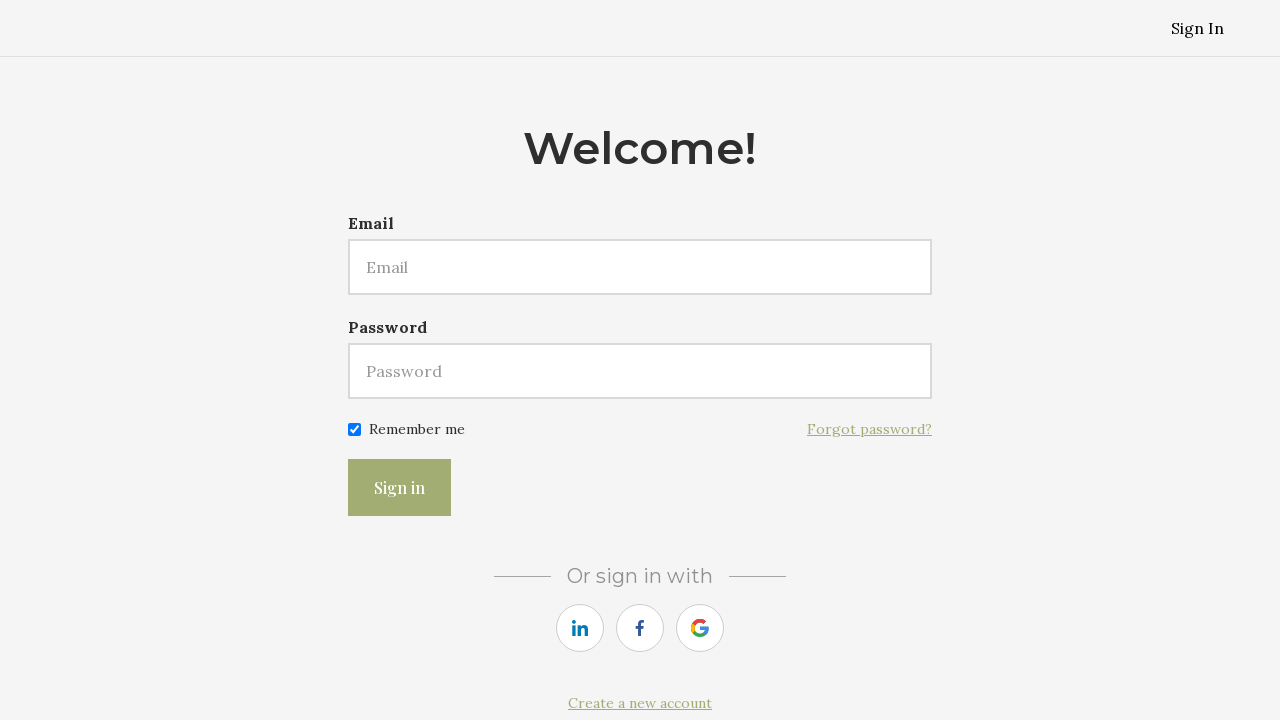